Tests iframe handling by finding all iframes on the page and switching between them to verify content accessibility within each frame

Starting URL: http://demo.guru99.com/test/guru99home/

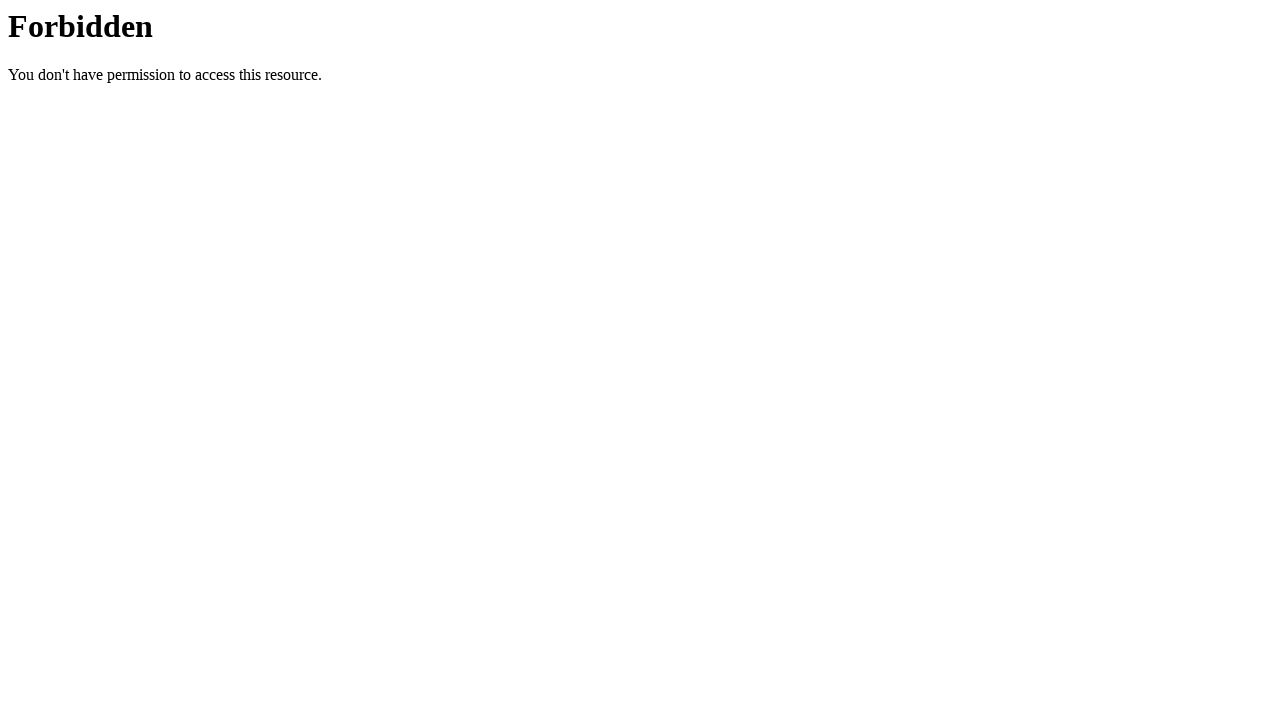

Set viewport size to 1920x1080
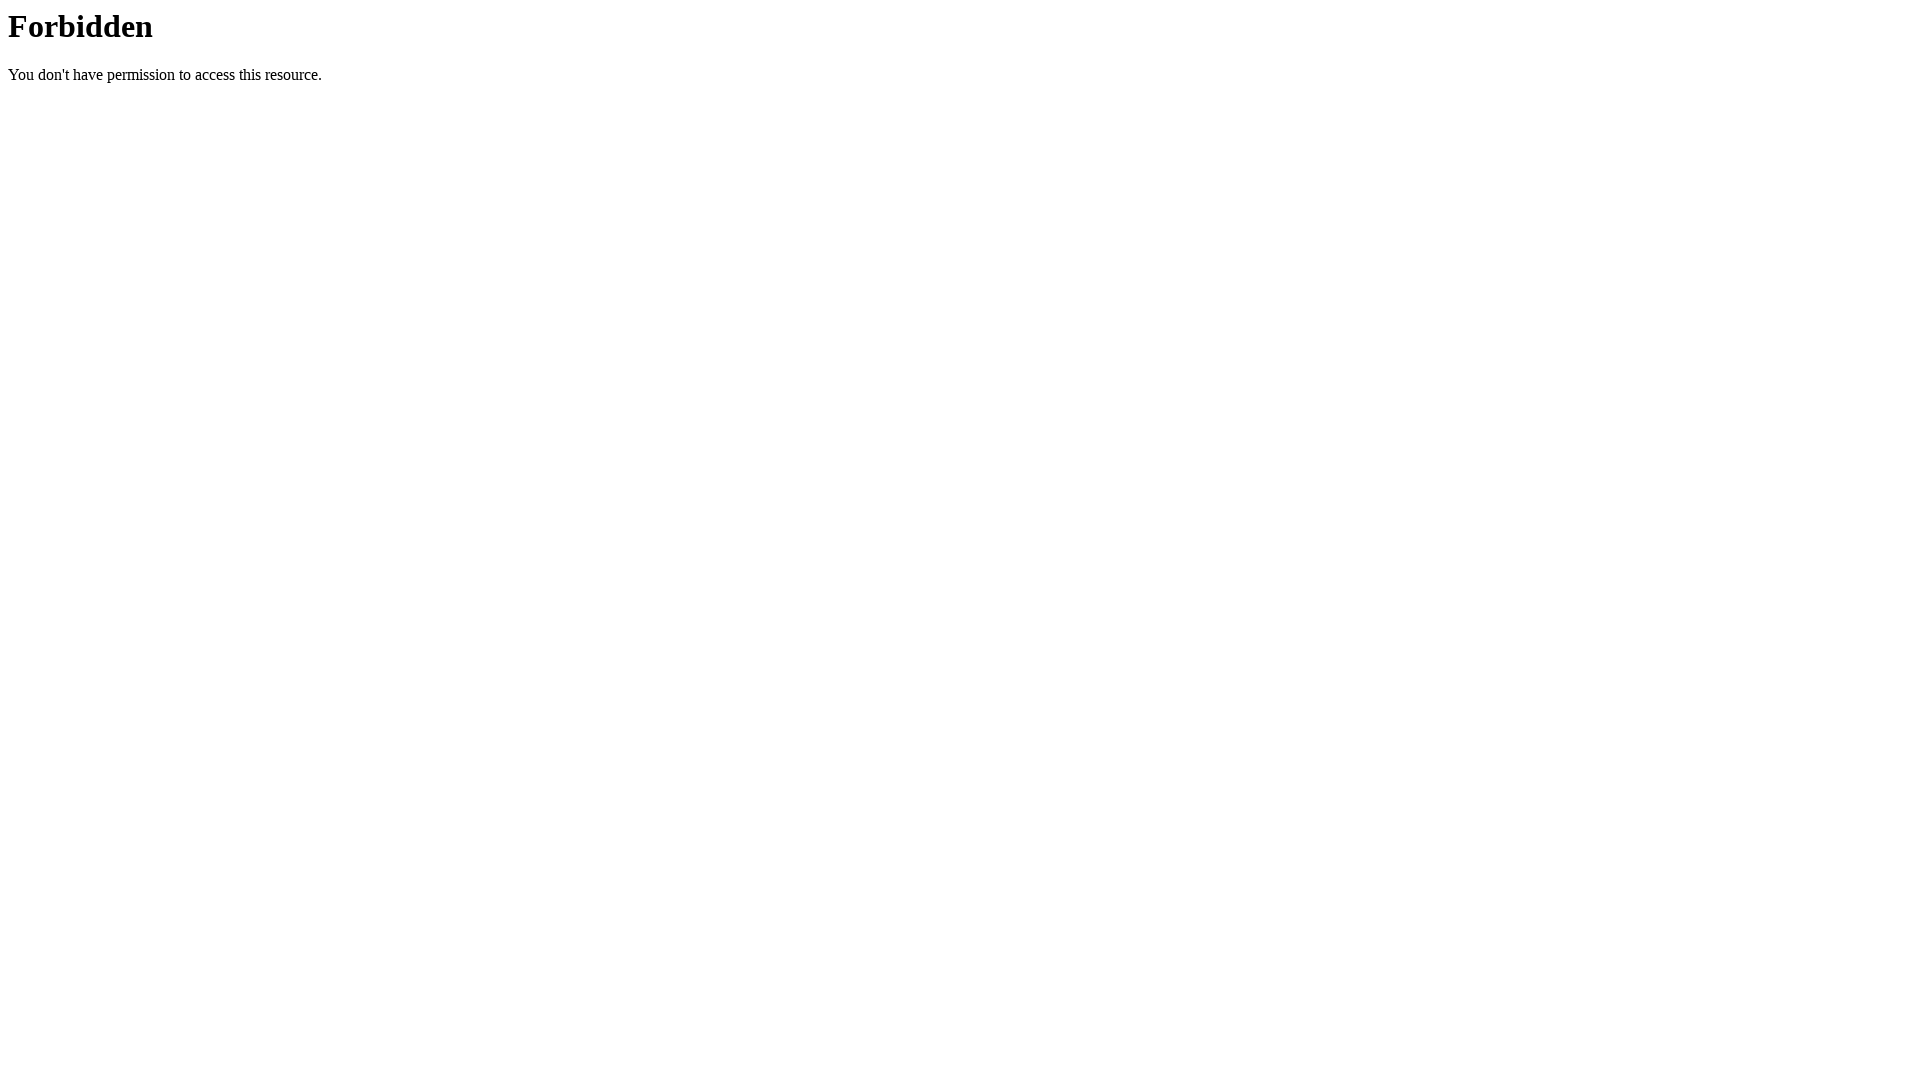

Page loaded (domcontentloaded)
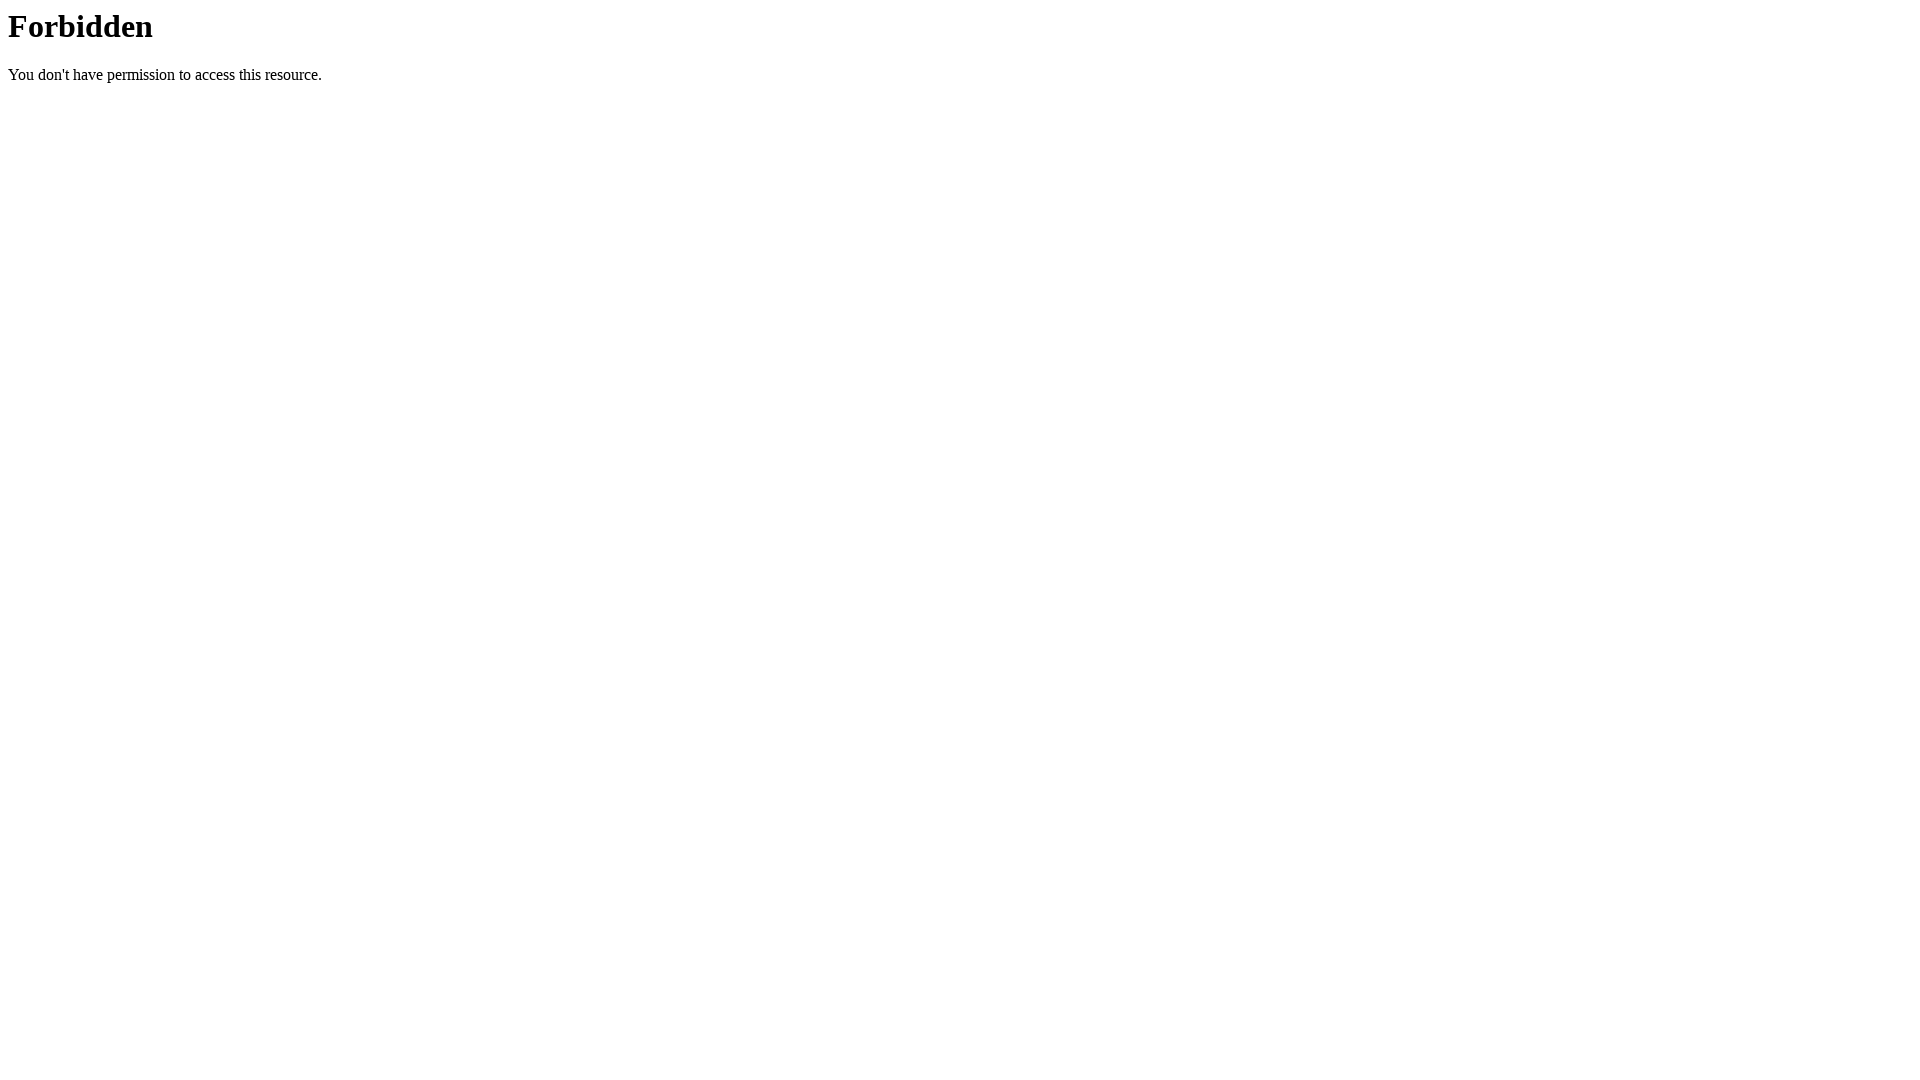

Located all iframes on the page
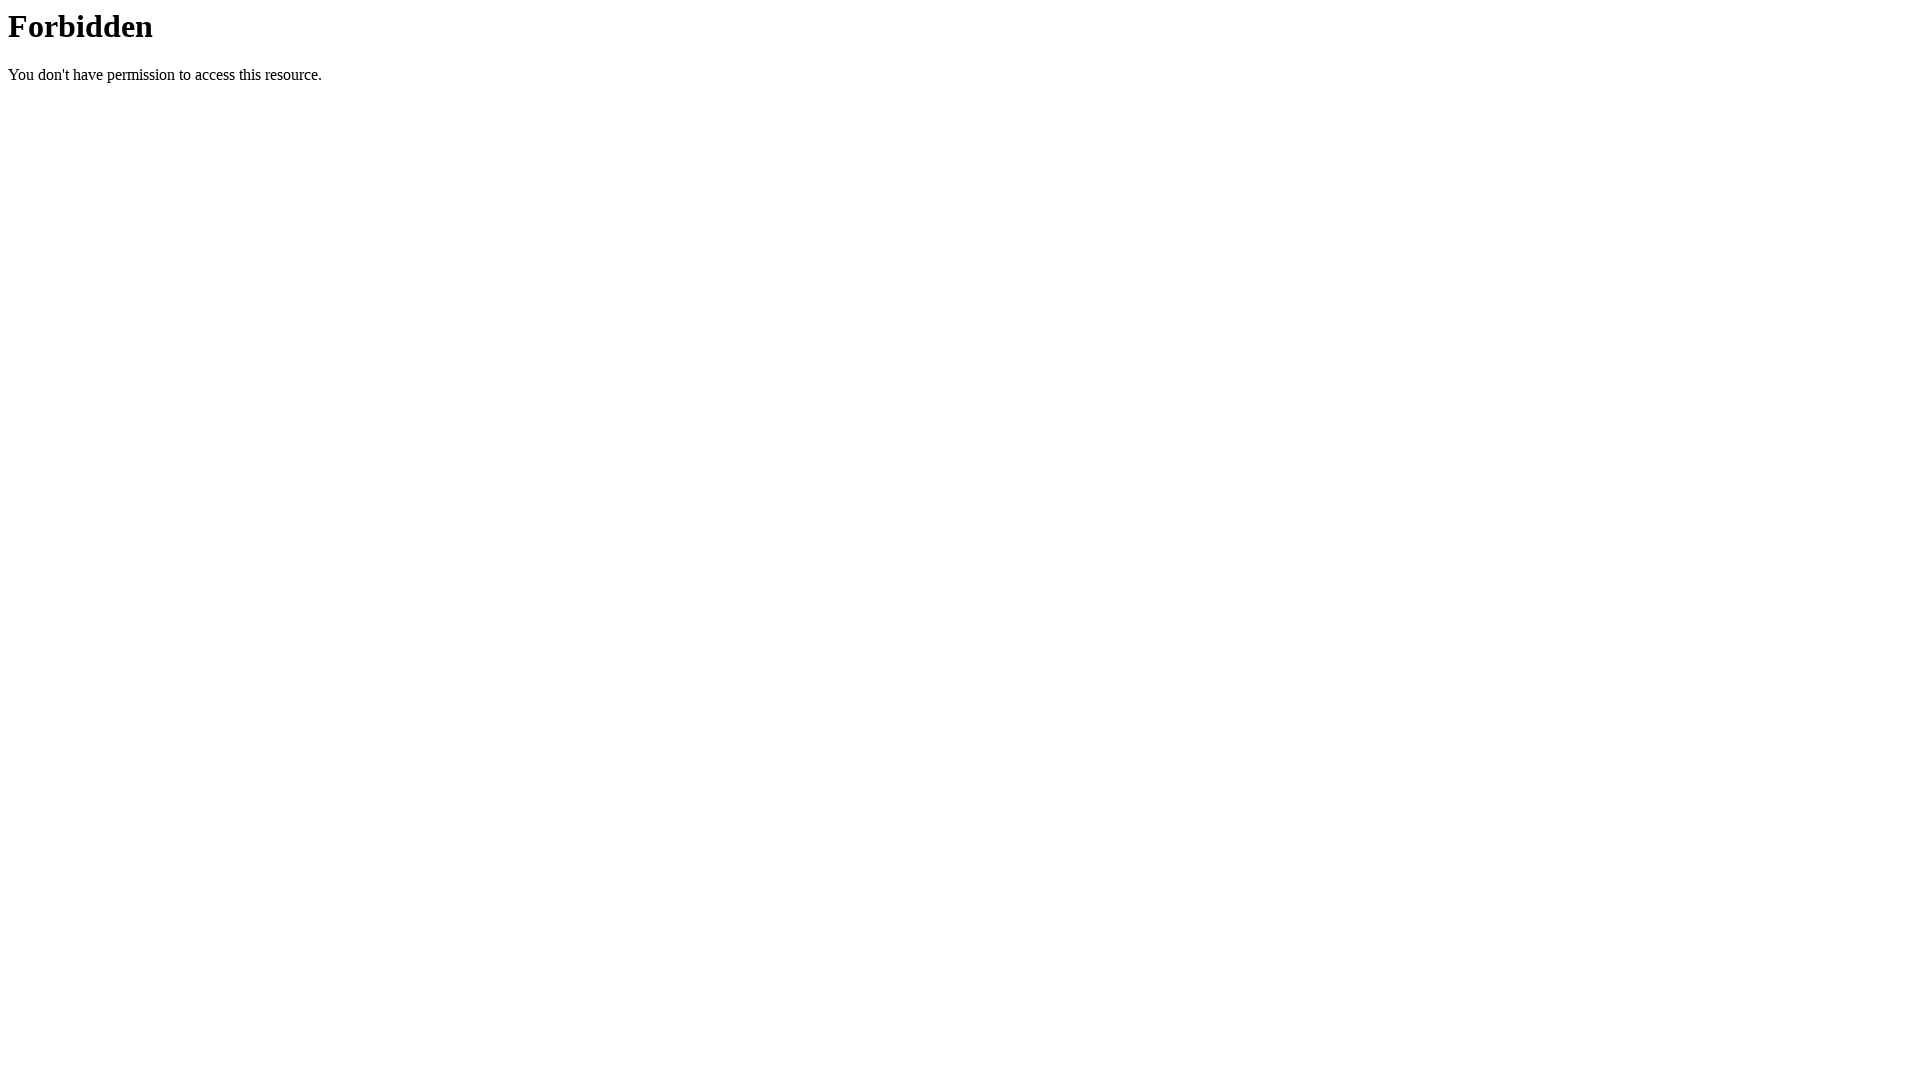

Found 0 iframes on the page
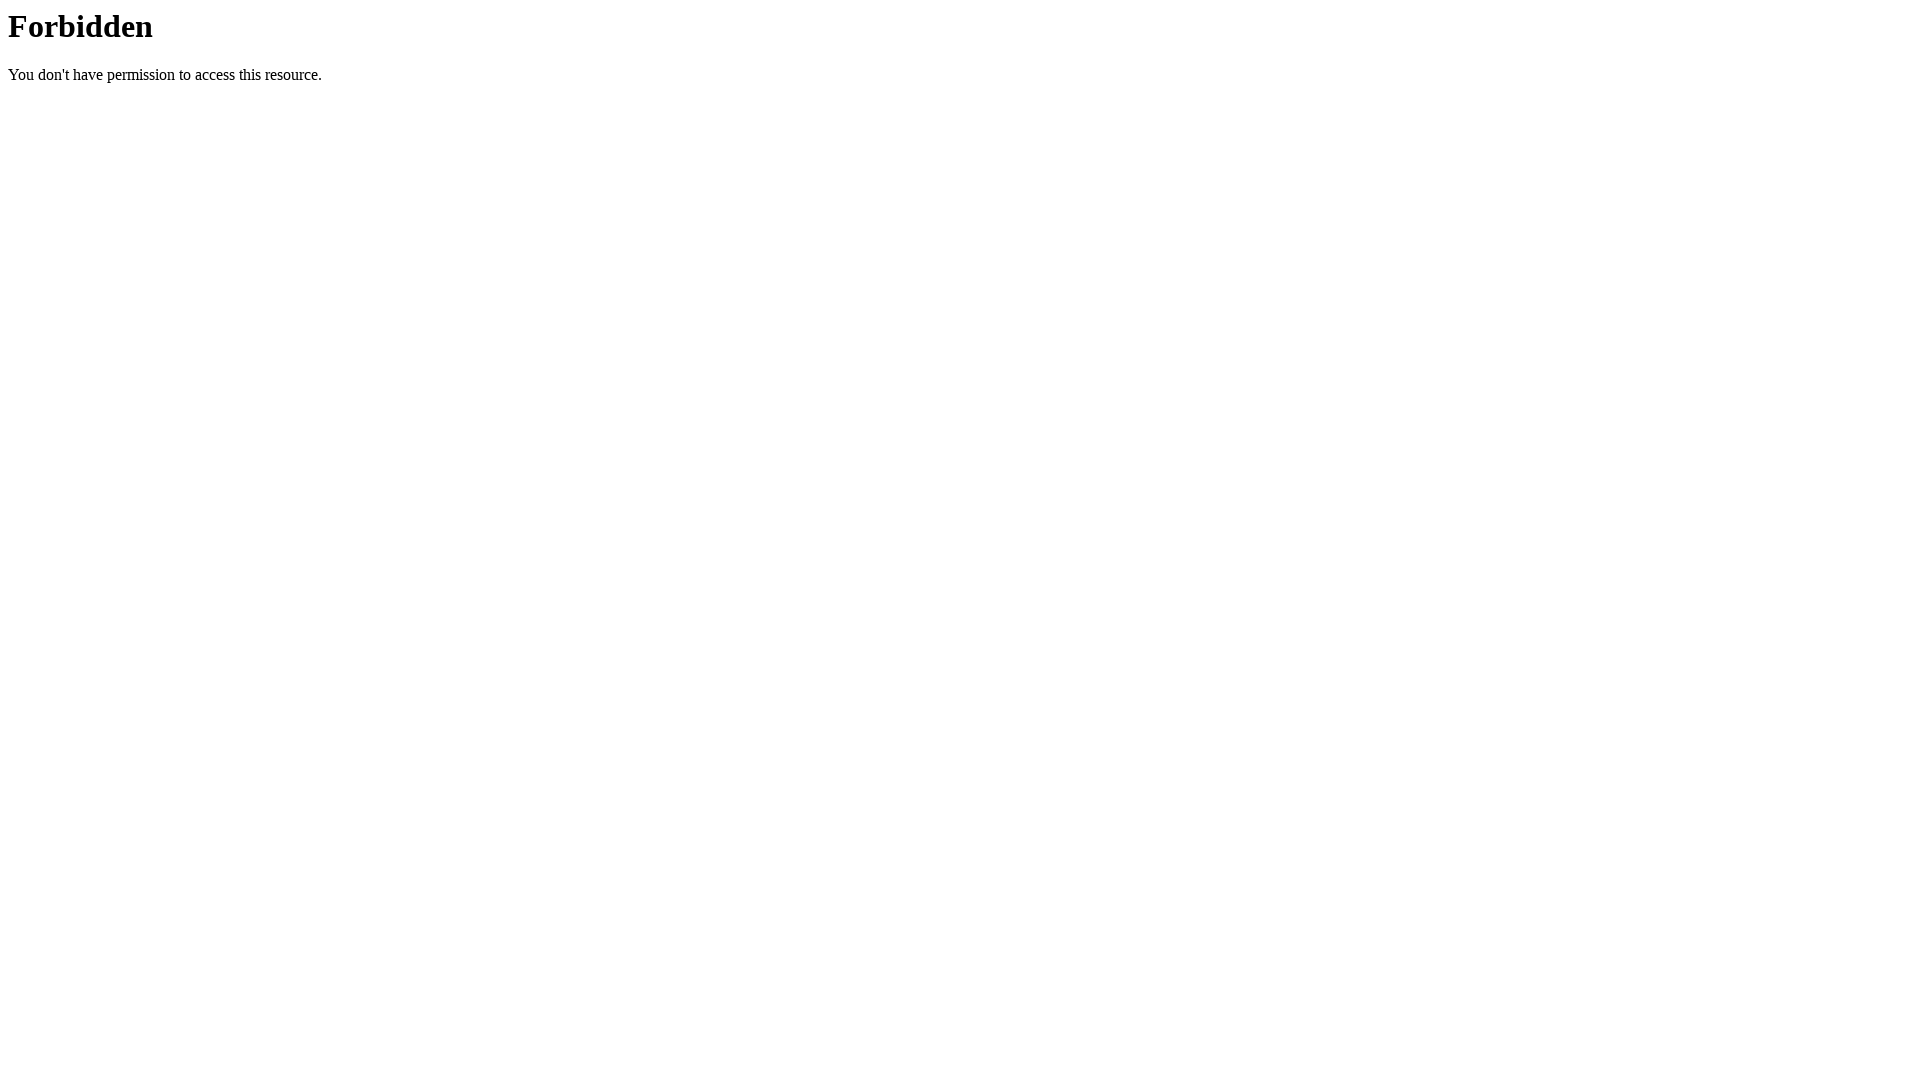

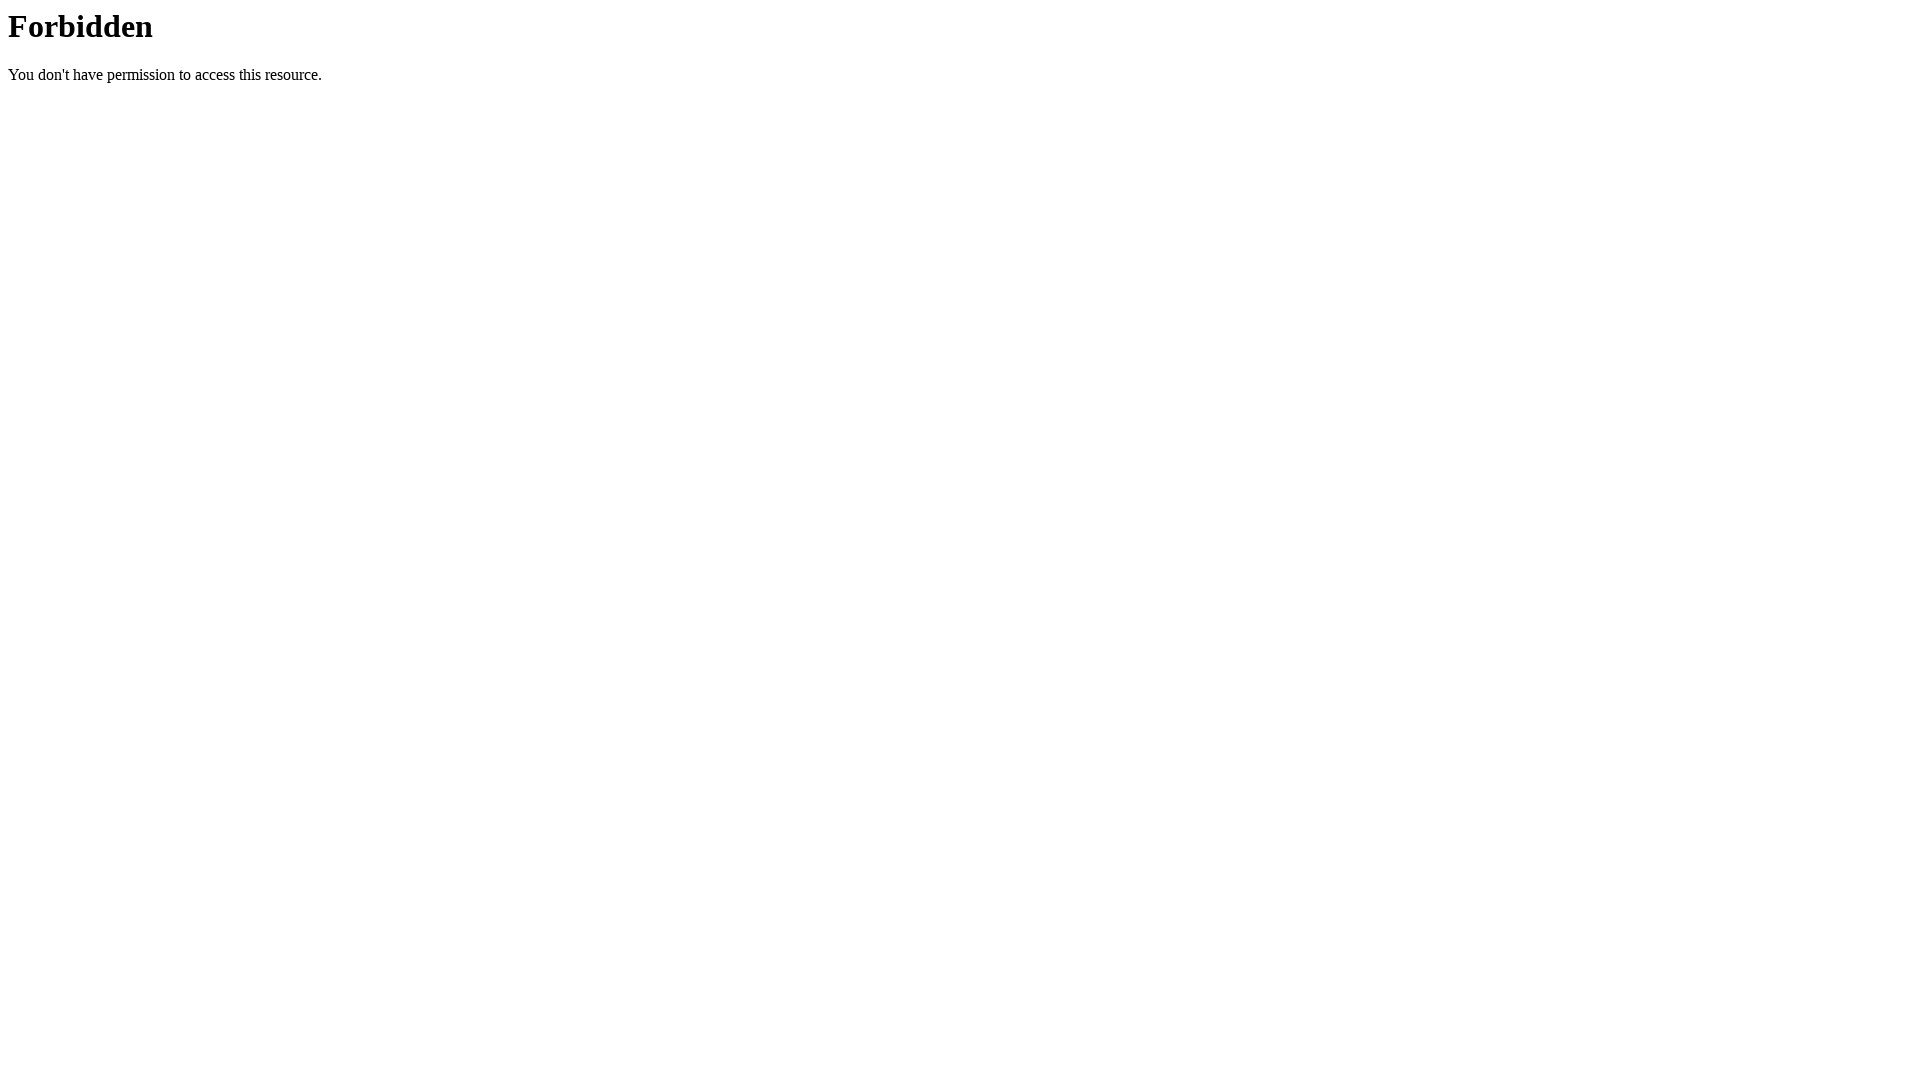